Creates a task, marks it complete, then uses the Clear Completed button to remove it

Starting URL: https://todomvc.com/examples/react/dist/

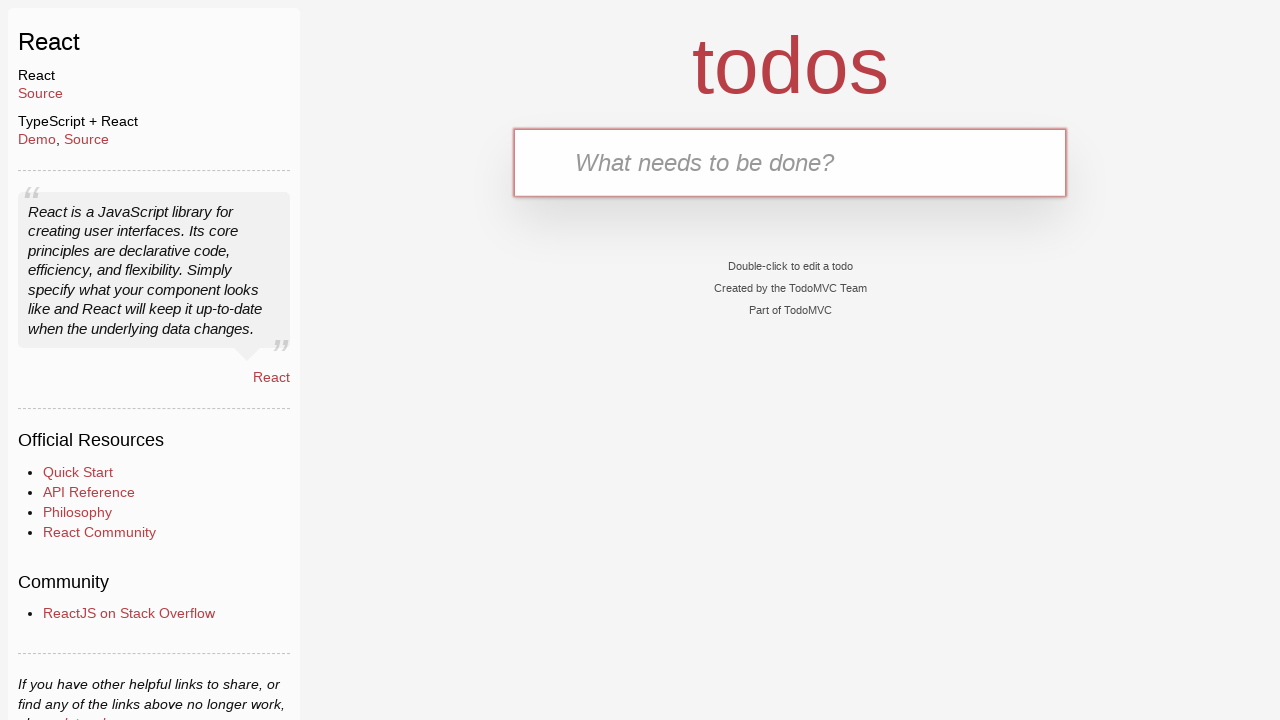

Filled new todo input with 'clearCompletedTask' on .new-todo
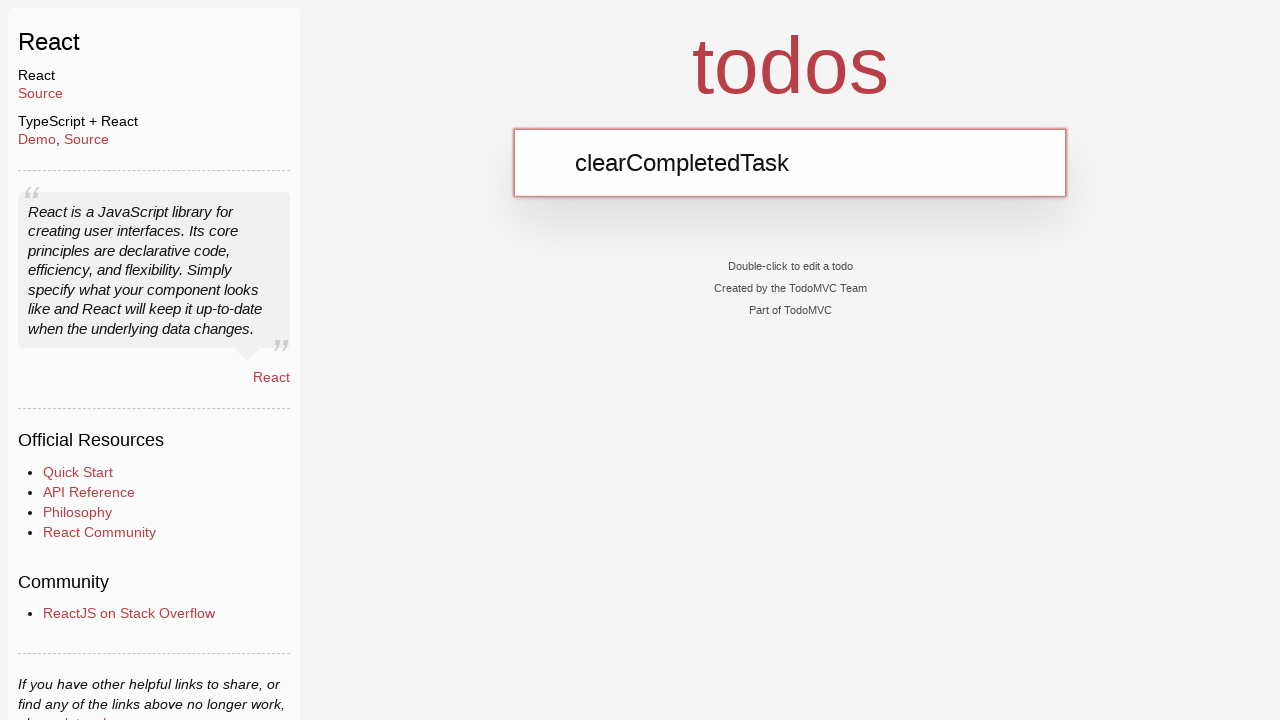

Pressed Enter to create the task on .new-todo
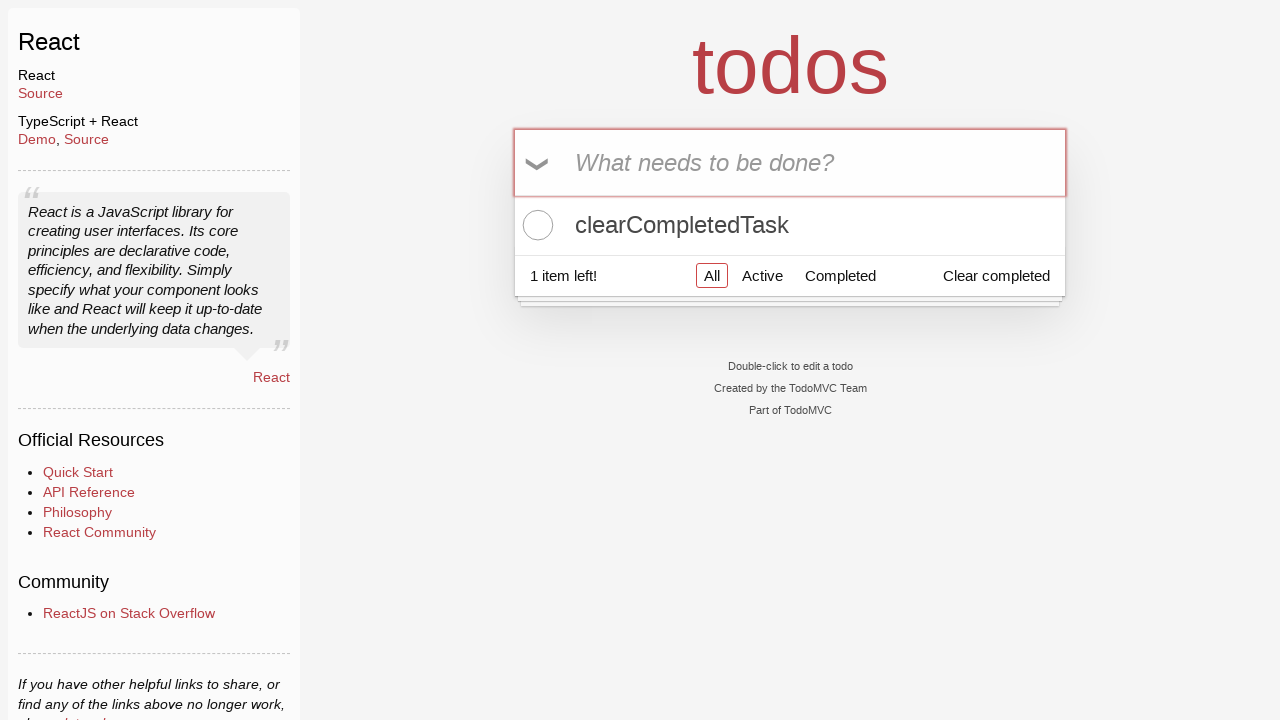

Task item appeared in the list
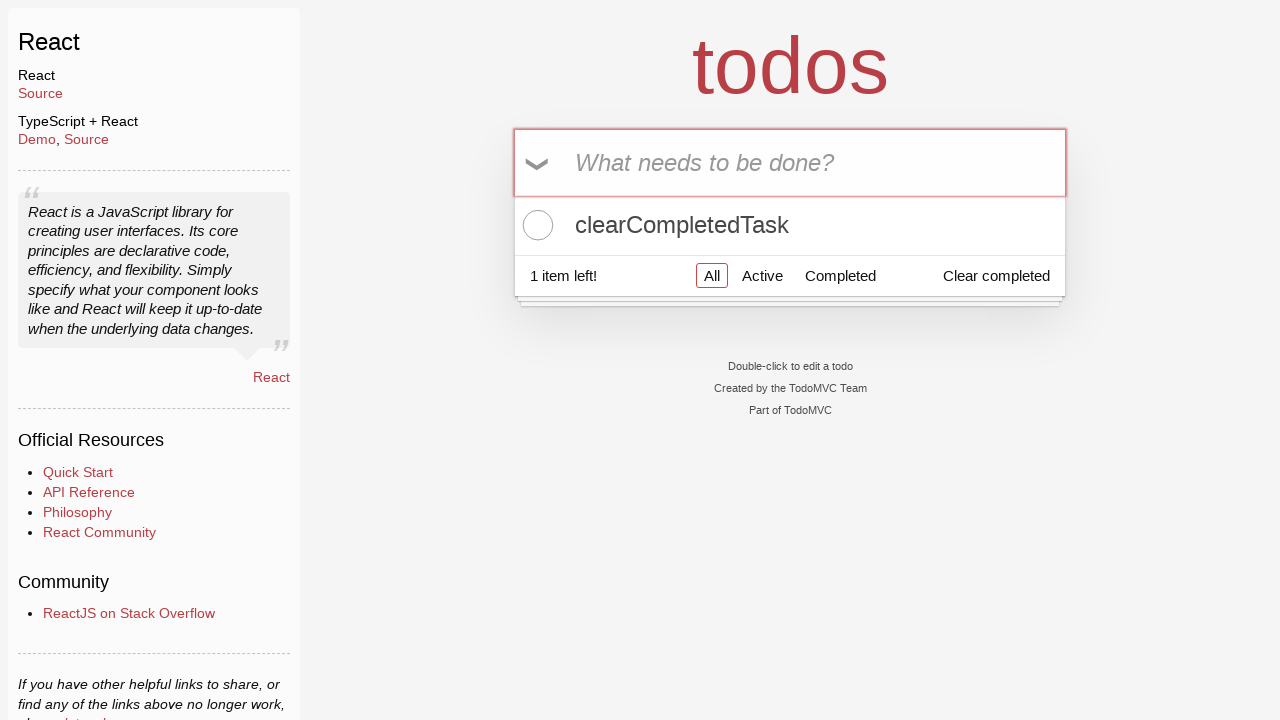

Clicked toggle checkbox to mark task as complete at (535, 225) on .toggle
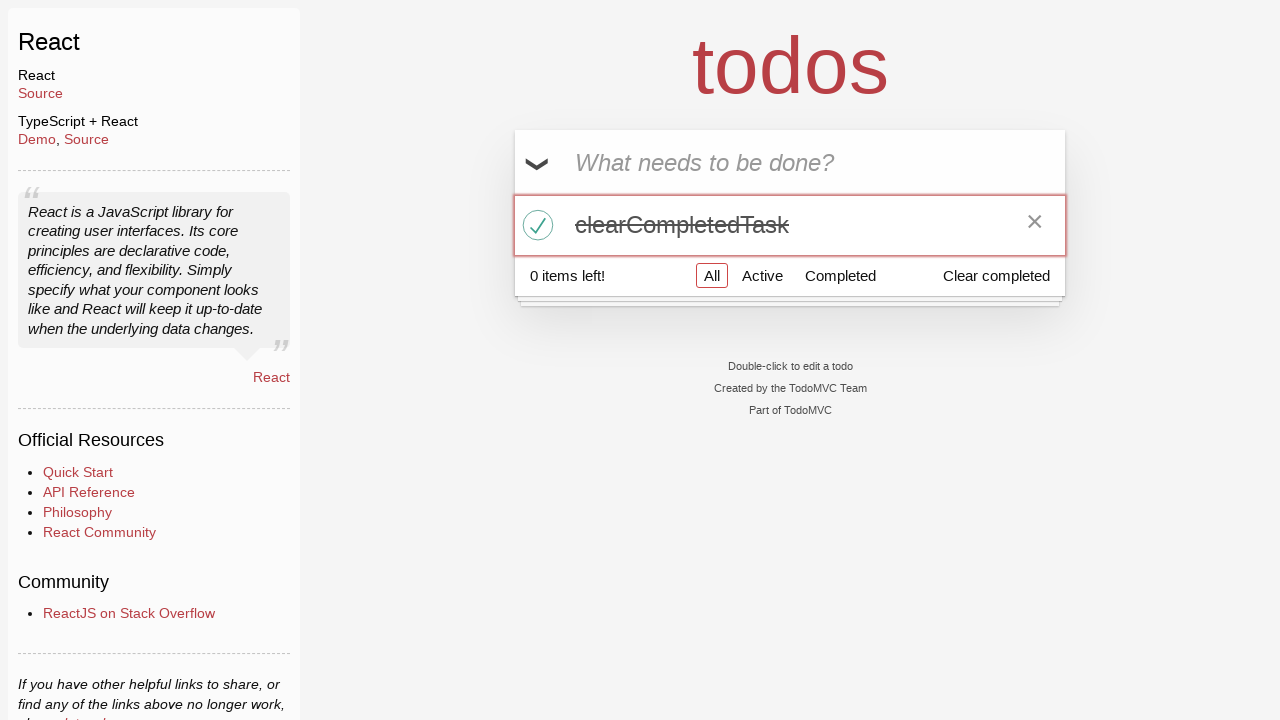

Clicked Clear Completed button to remove completed task at (996, 275) on .clear-completed
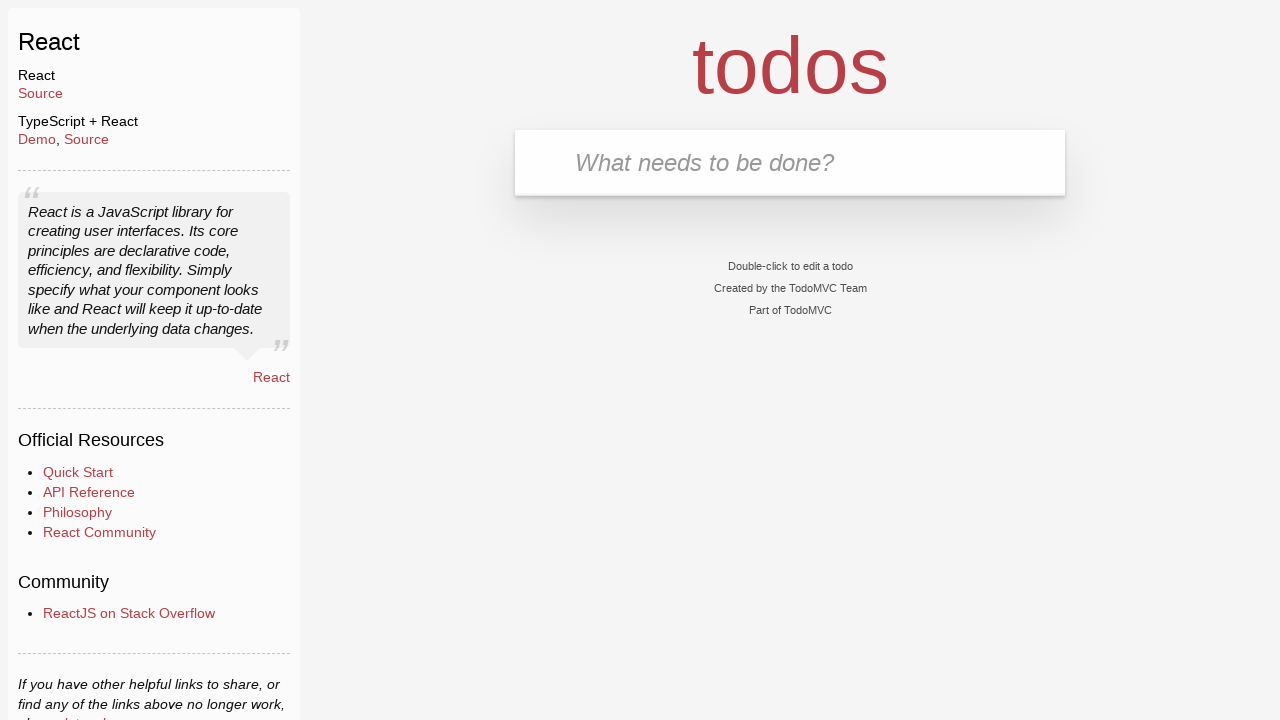

Verified task was successfully removed from the list
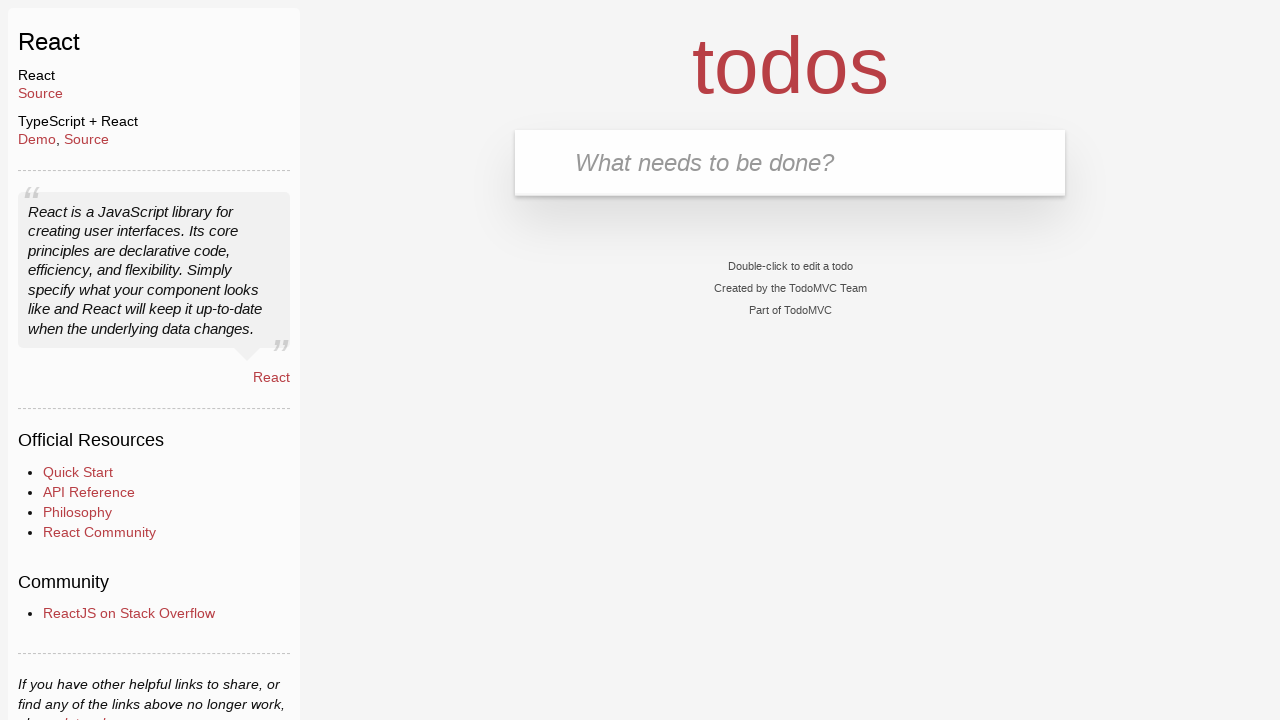

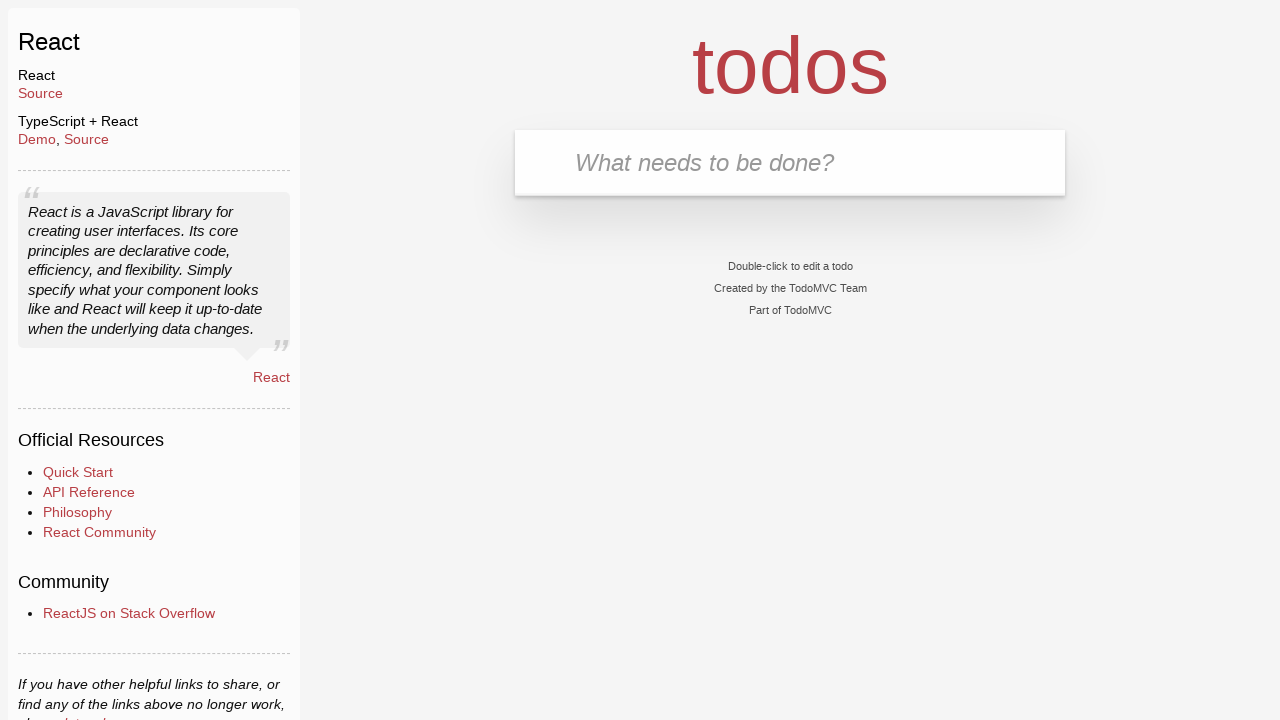